Tests accordion functionality by clicking on an accordion item to expand it and verify the content is displayed

Starting URL: https://practice-automation.com/accordions/

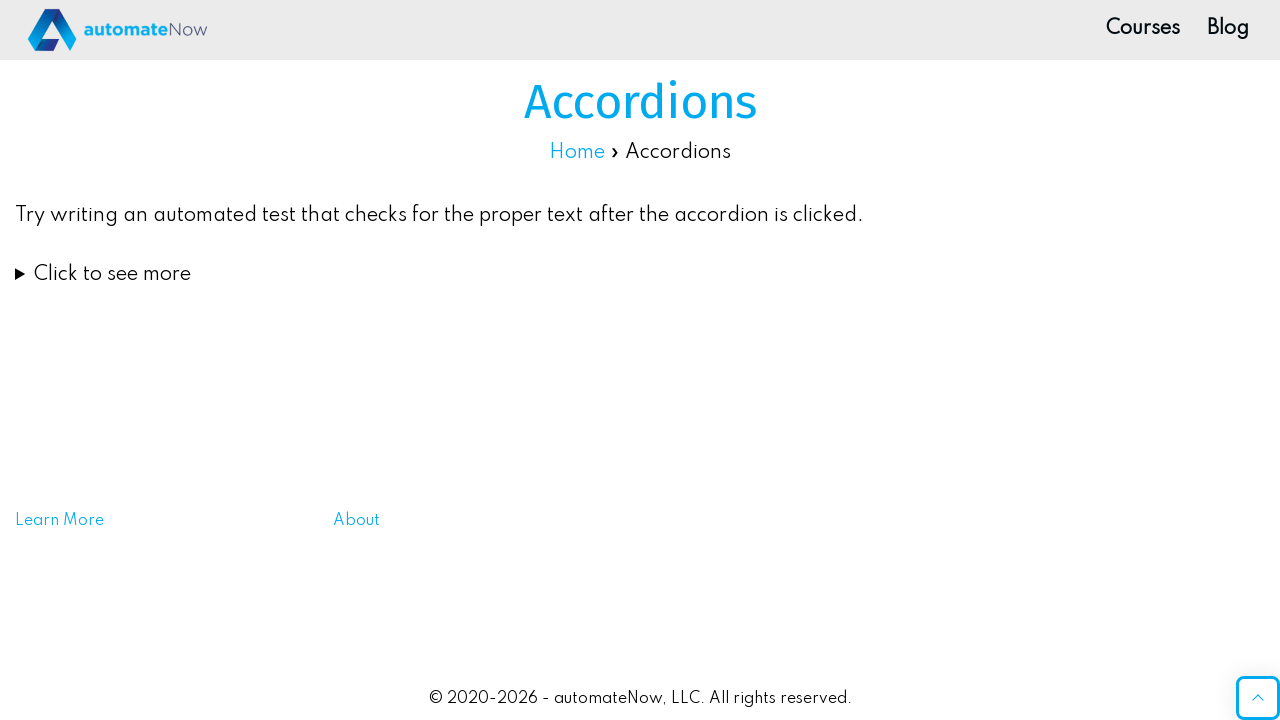

Clicked on accordion summary to expand it at (640, 274) on summary
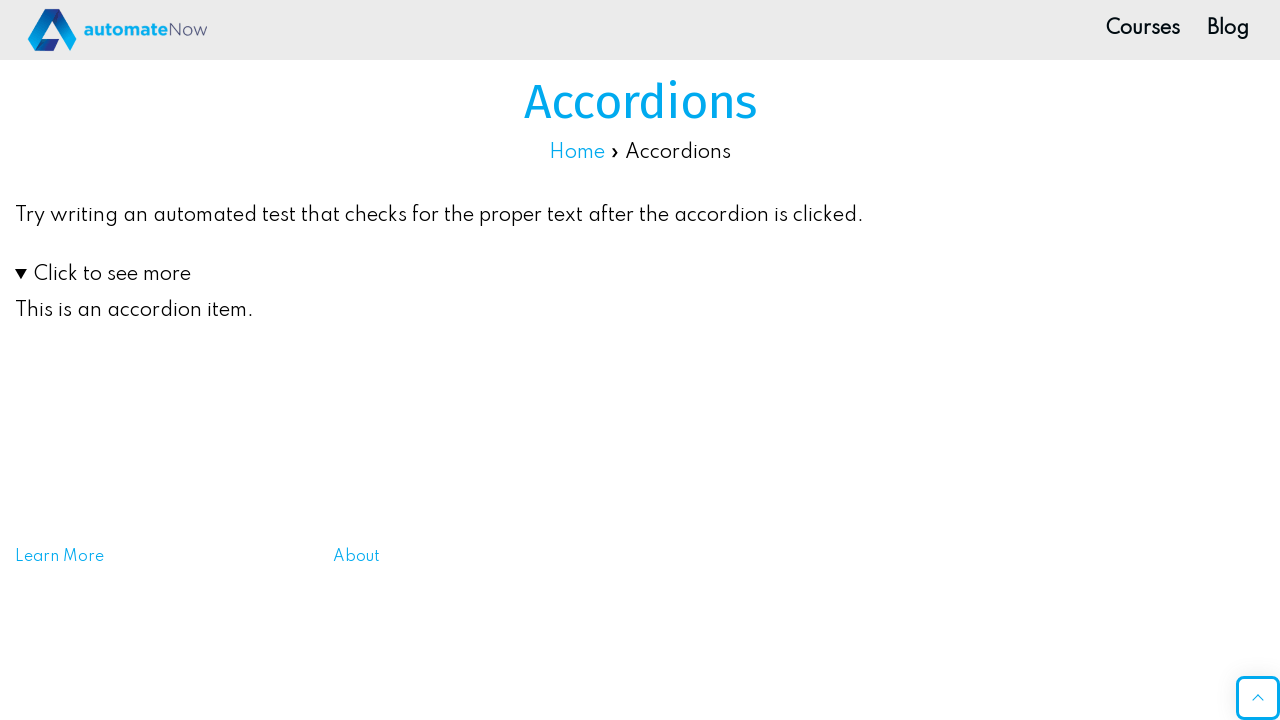

Accordion content became visible
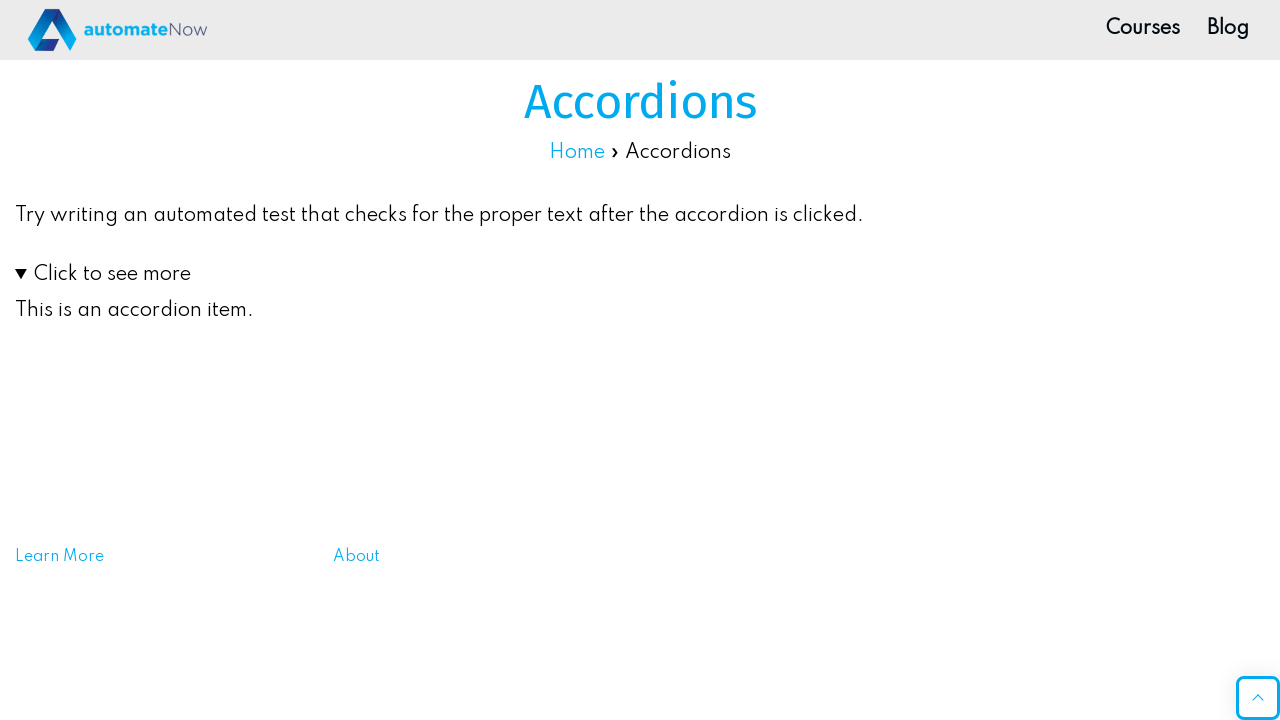

Retrieved accordion text content
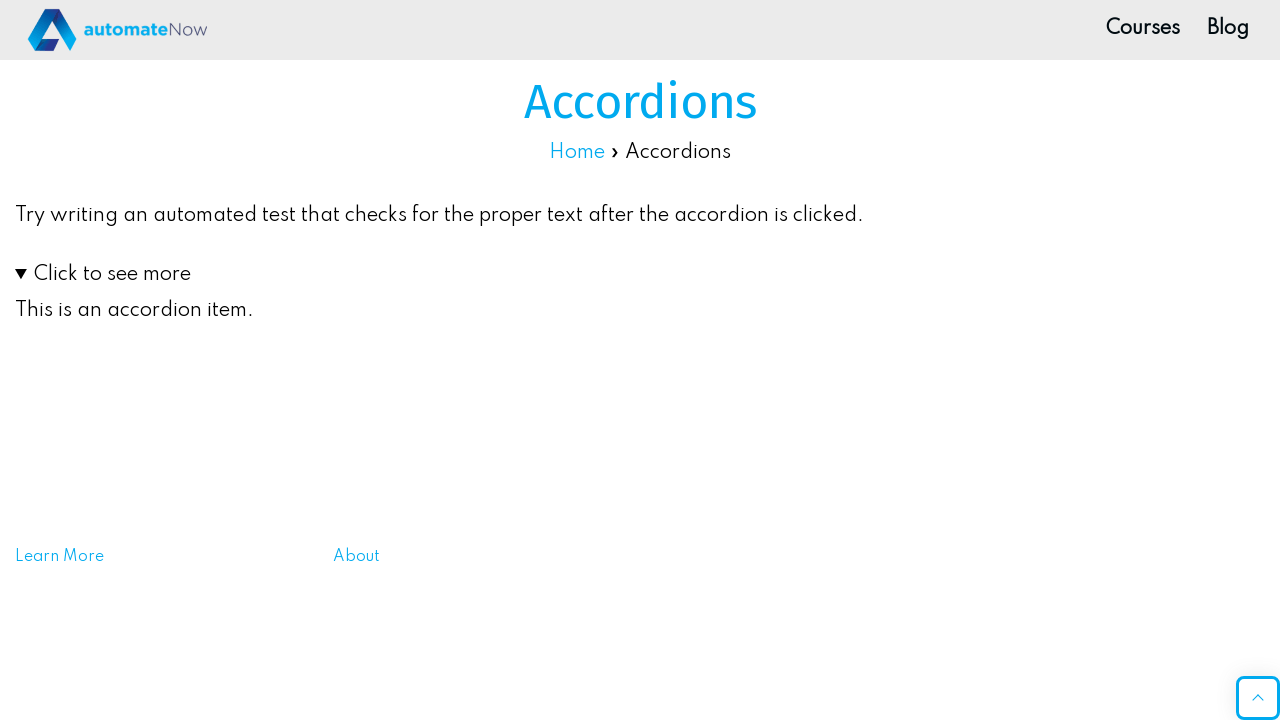

Verified accordion text matches expected content: 'This is an accordion item.'
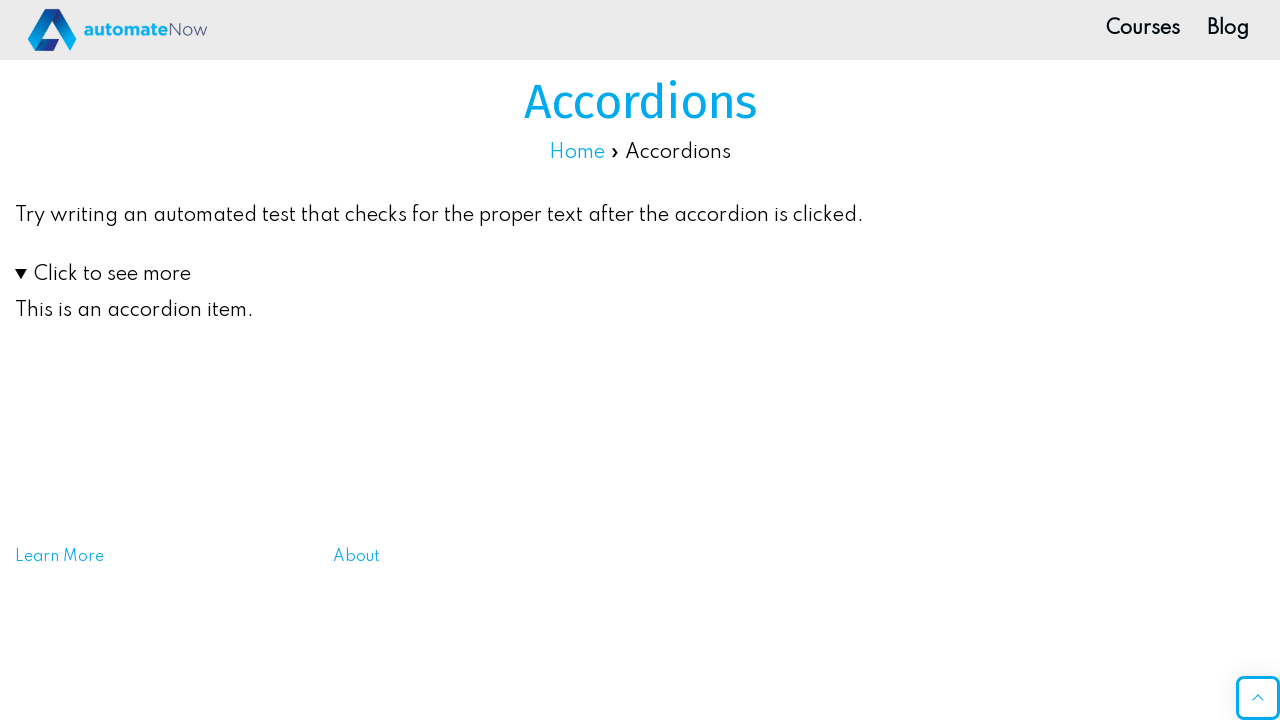

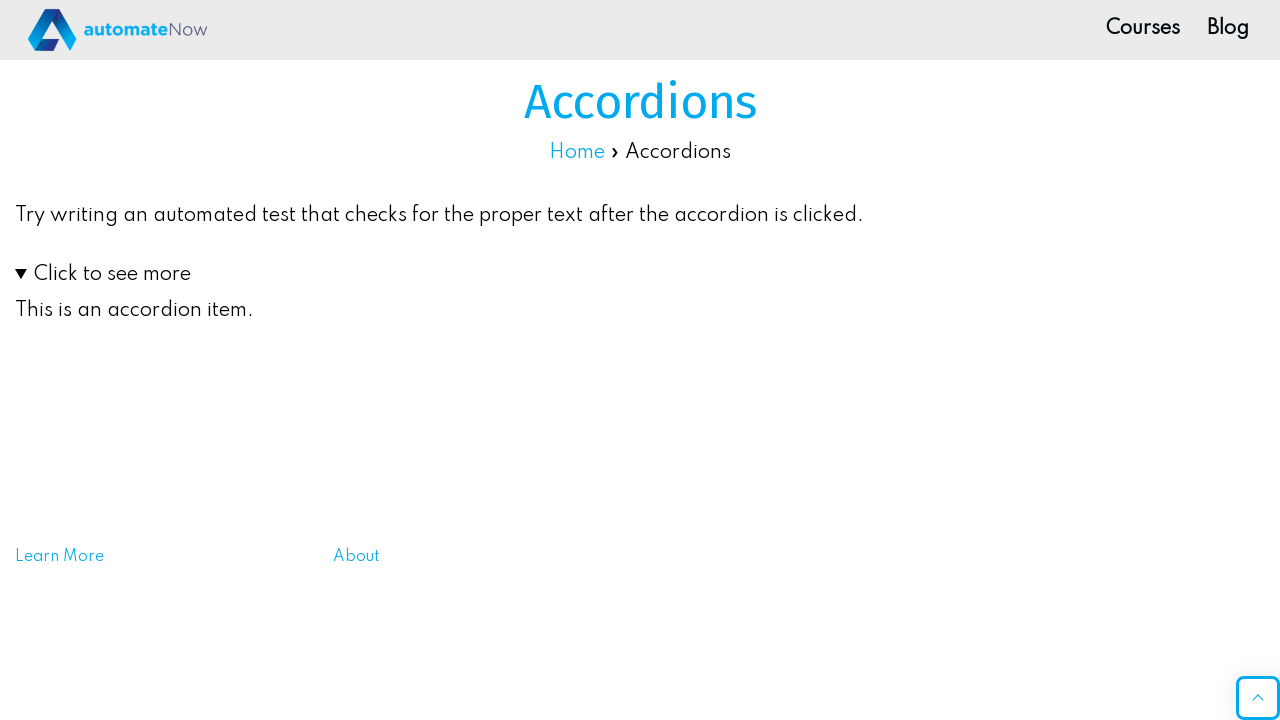